Tests slider interaction by attempting to move it left and right using drag actions

Starting URL: https://www.tutorialspoint.com/selenium/practice/slider.php

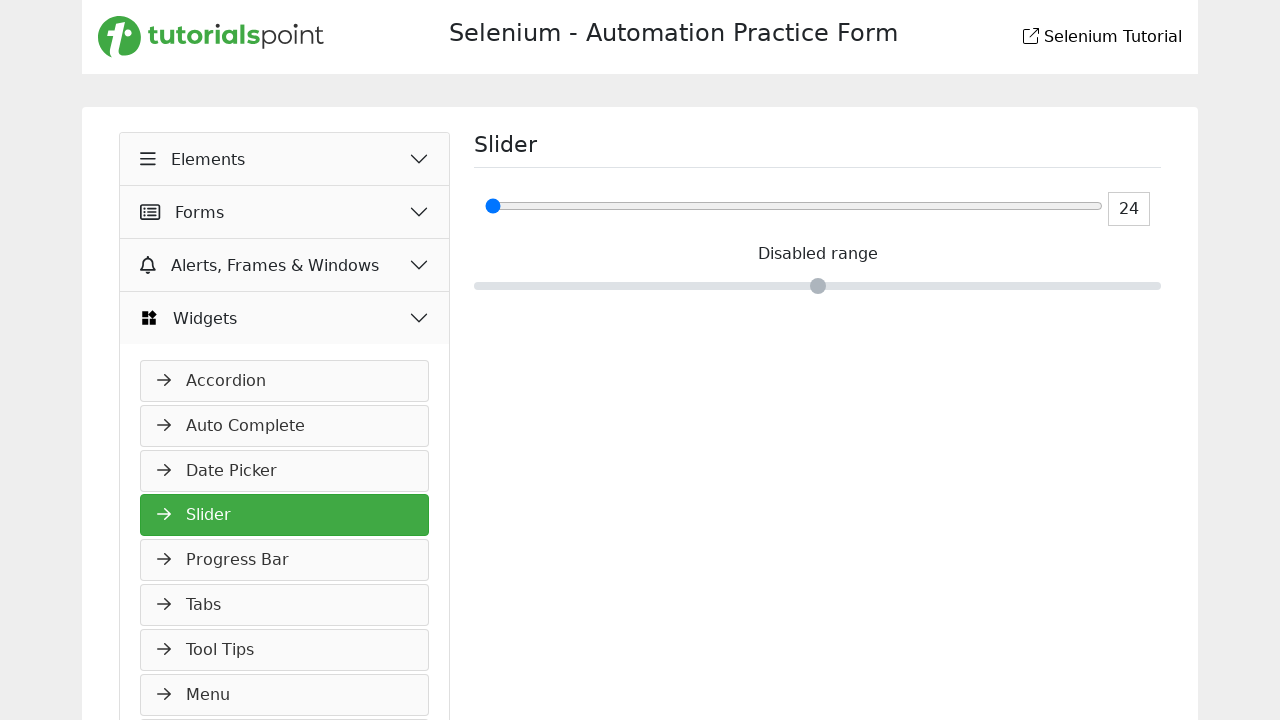

Located slider element with ID 'ageInputId'
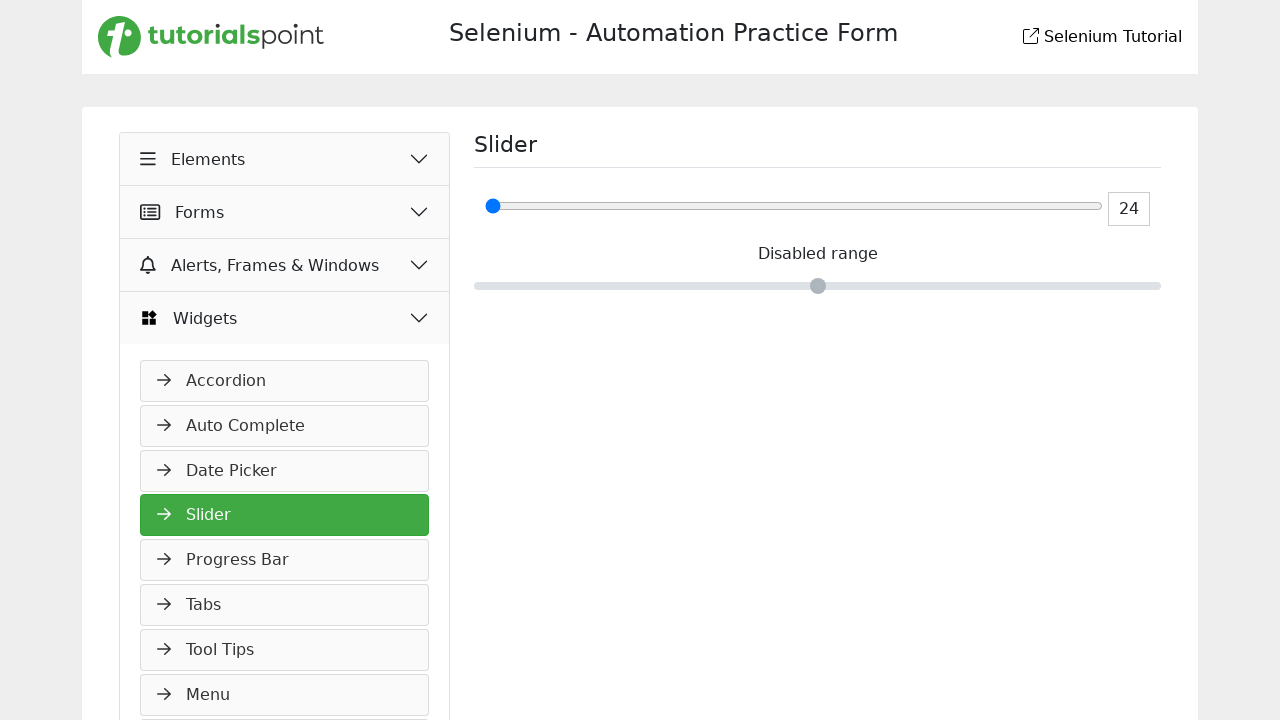

Located slider position display element
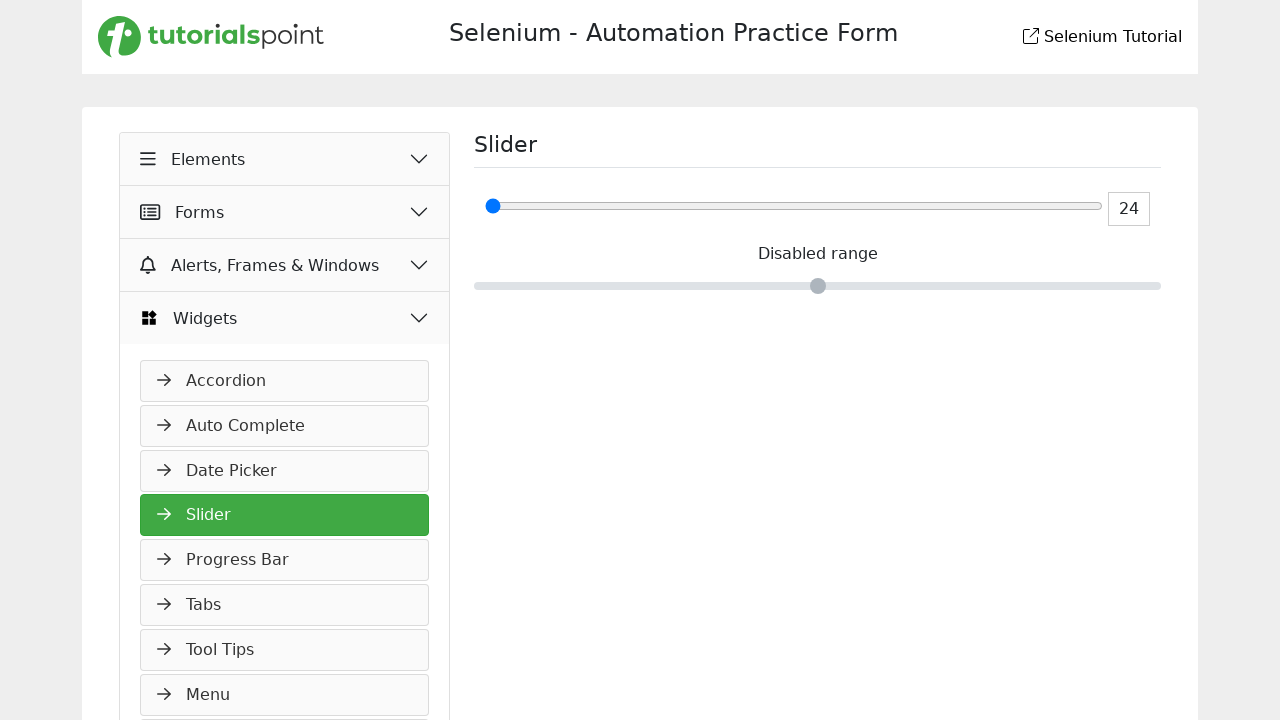

Retrieved slider bounding box dimensions
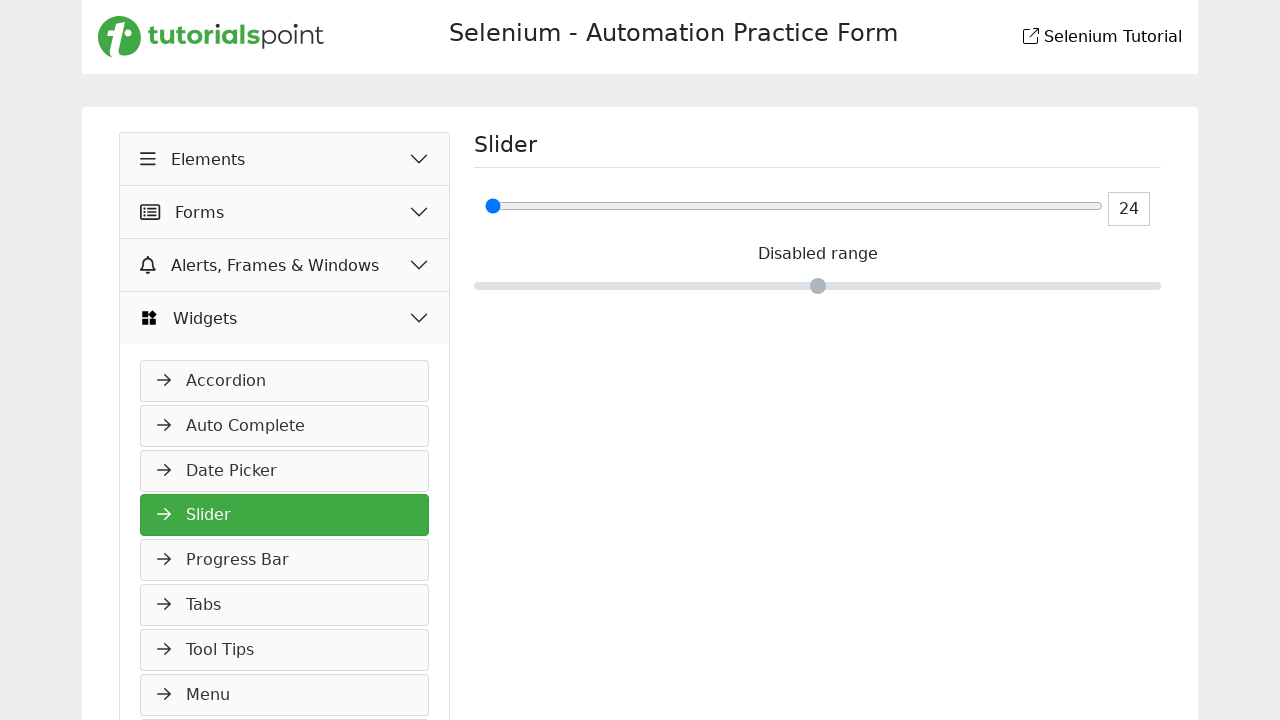

Moved mouse to slider center position at (794, 206)
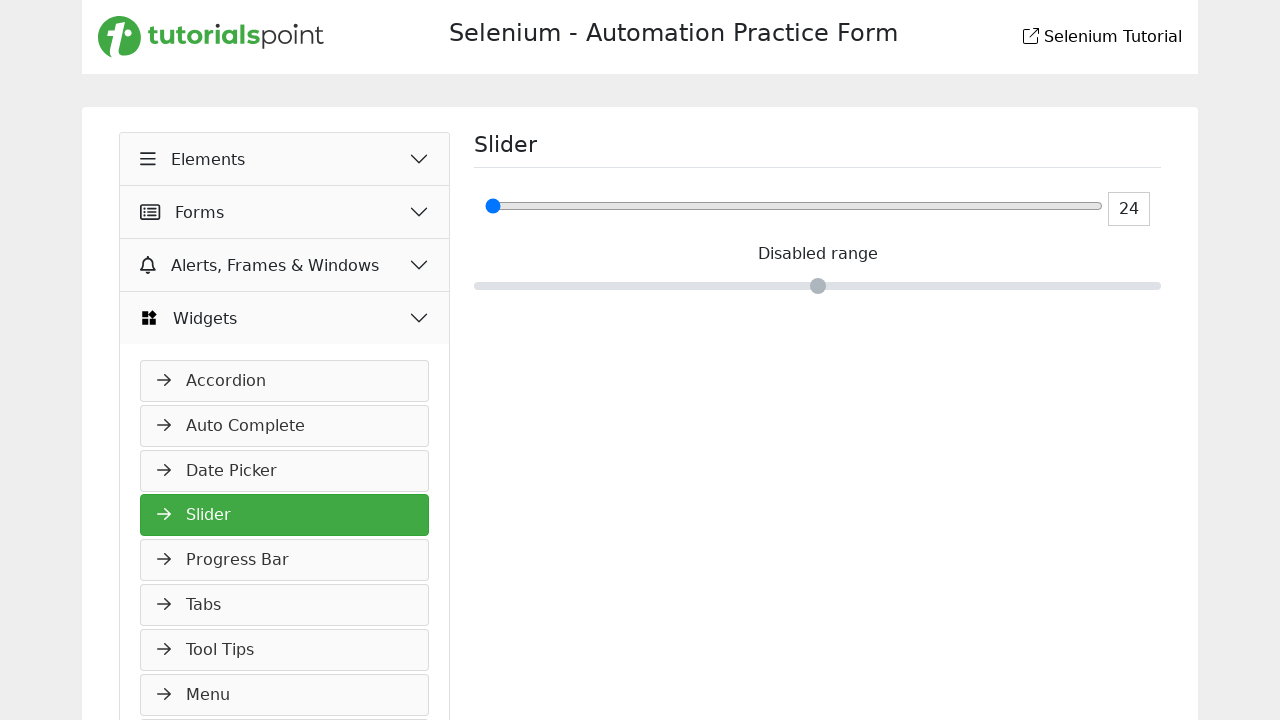

Mouse button pressed down on slider at (794, 206)
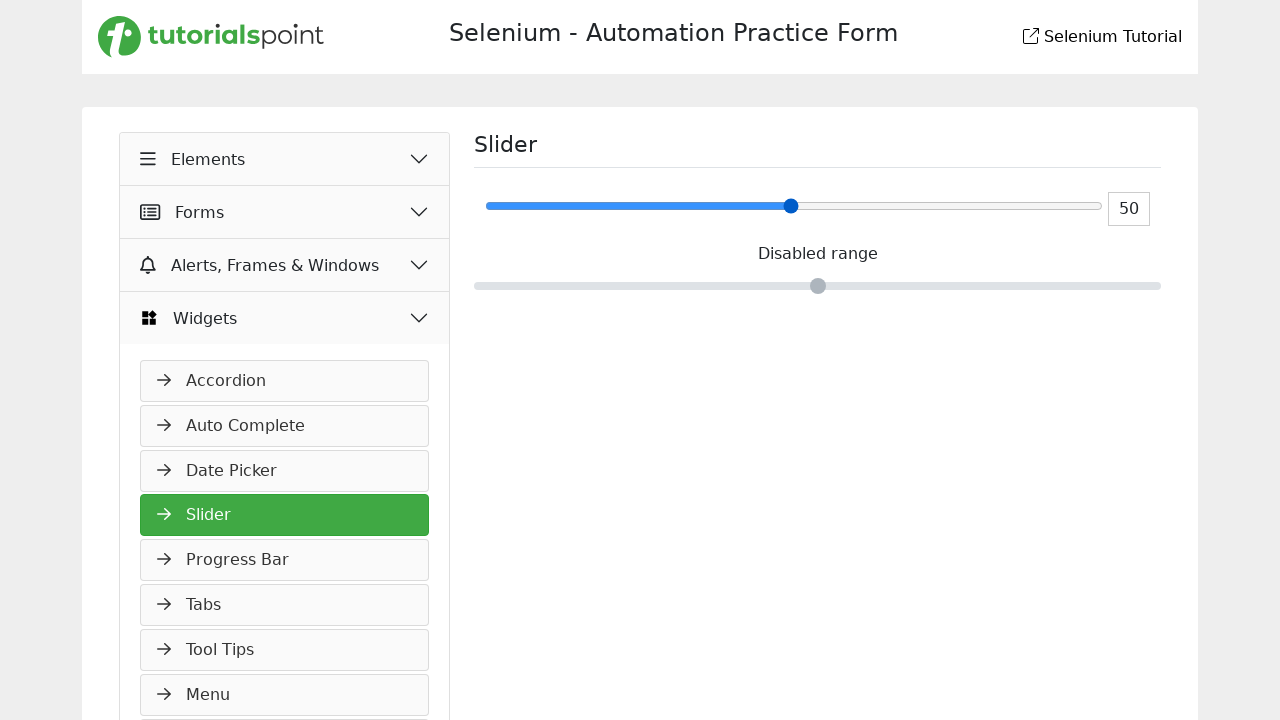

Dragged slider 100 pixels to the left at (694, 206)
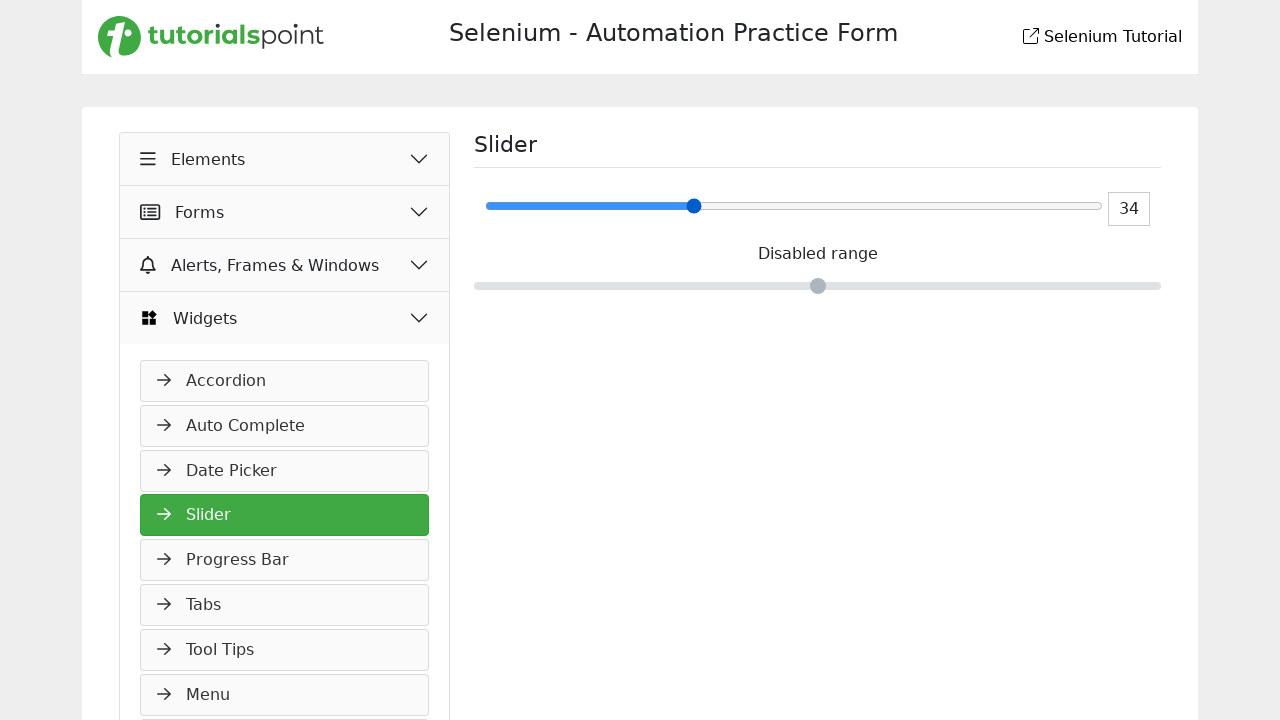

Released mouse button after dragging left at (694, 206)
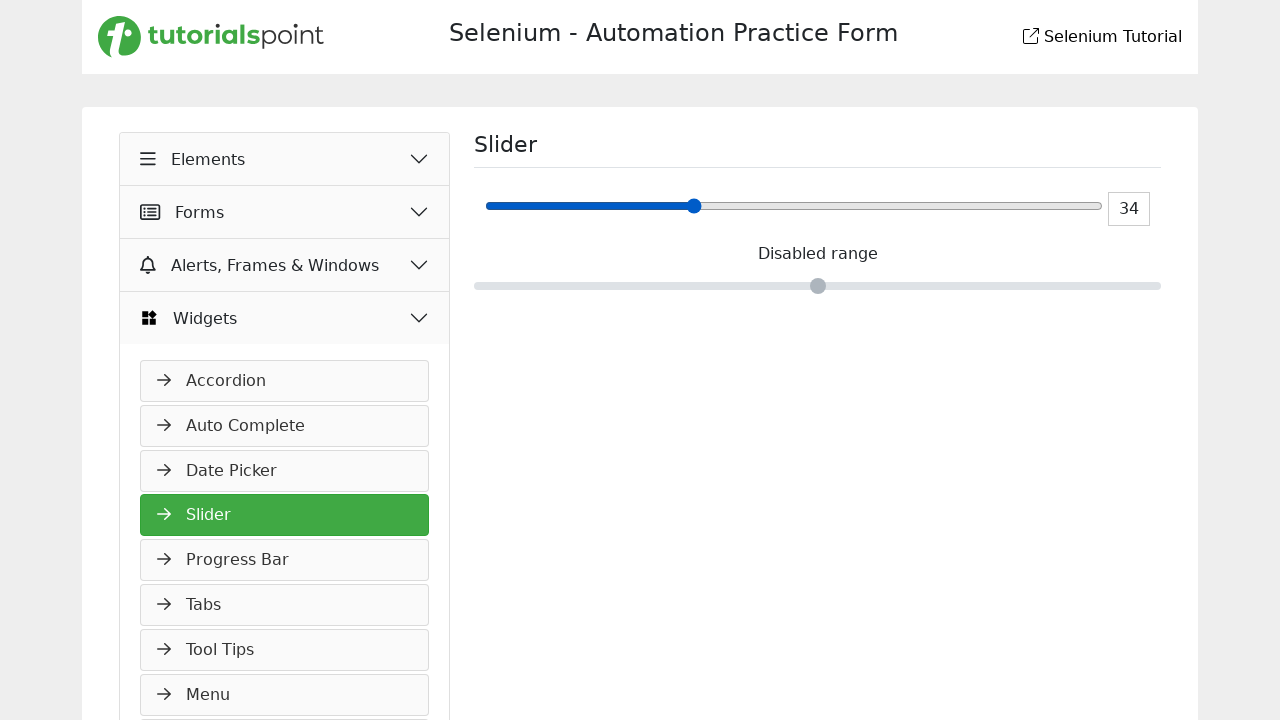

Moved mouse back to slider center position at (794, 206)
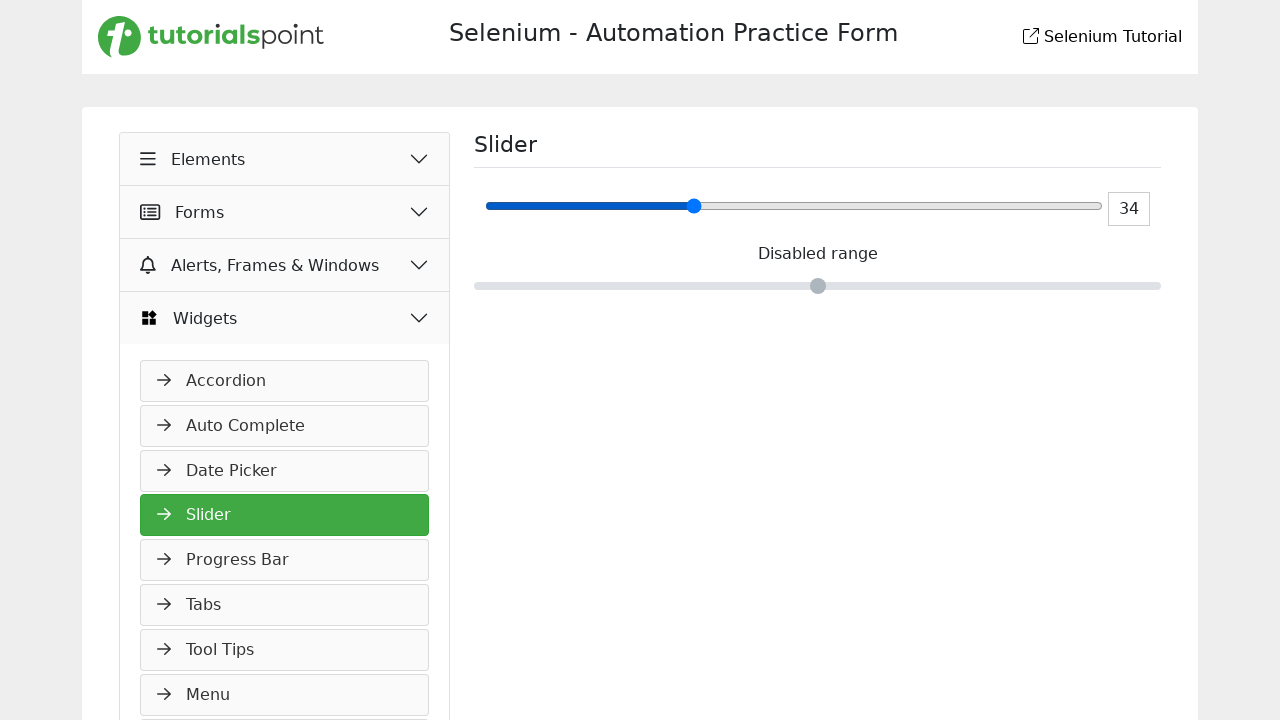

Mouse button pressed down on slider at (794, 206)
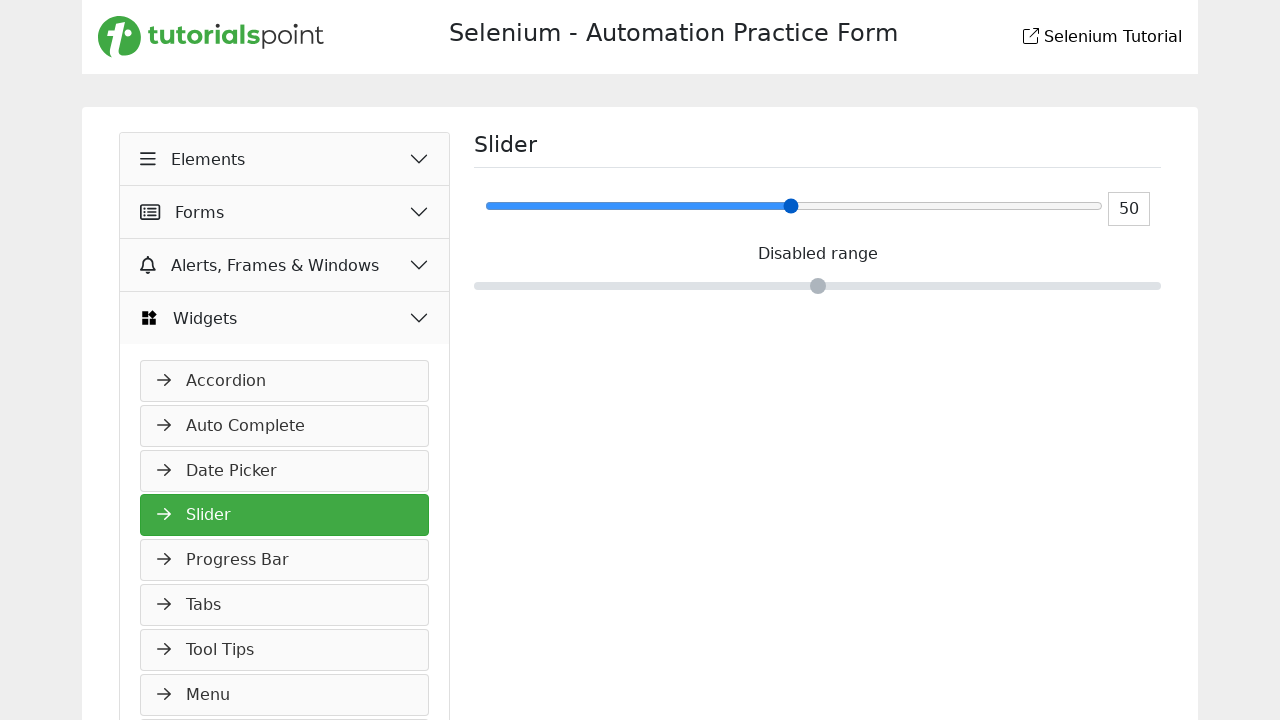

Dragged slider 100 pixels to the right at (894, 206)
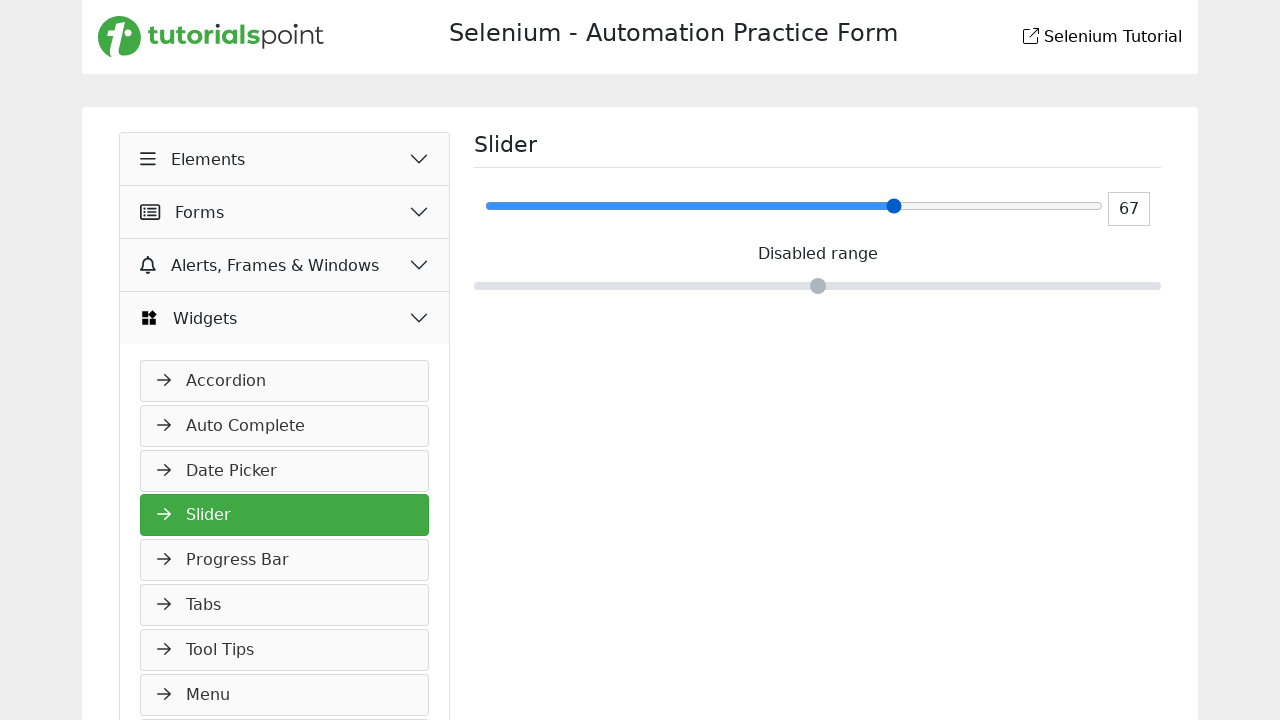

Released mouse button after dragging right at (894, 206)
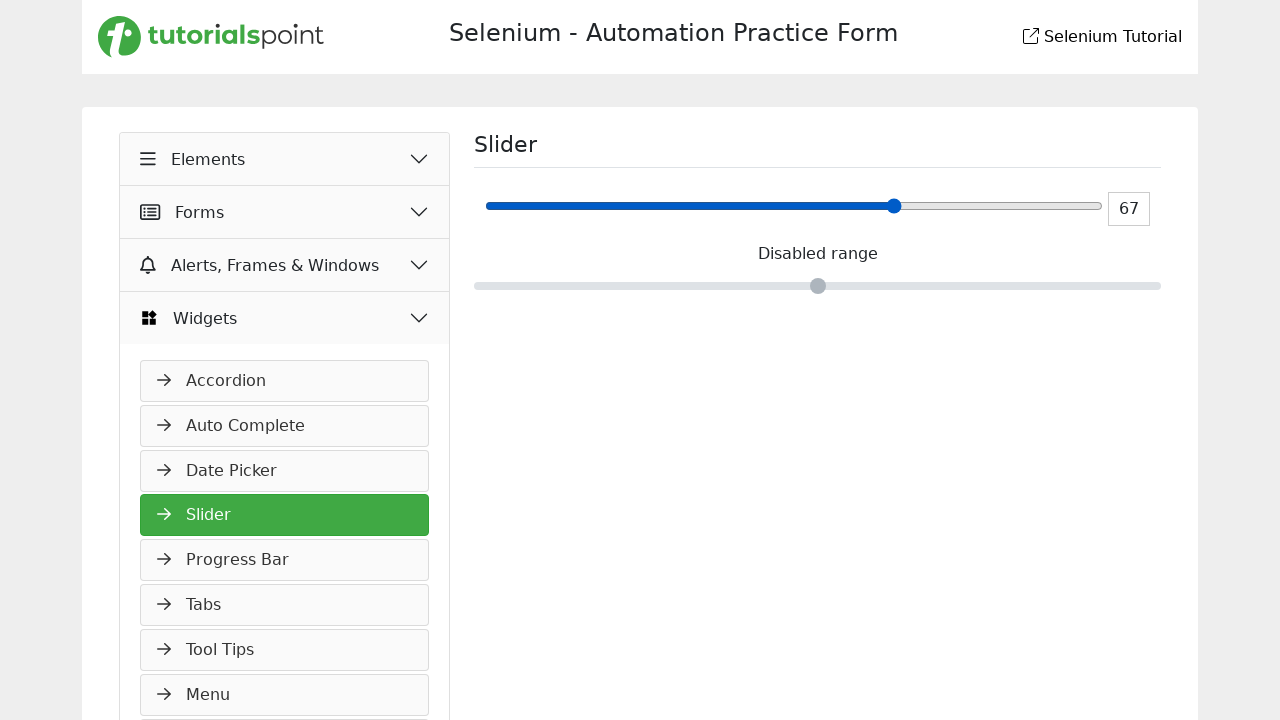

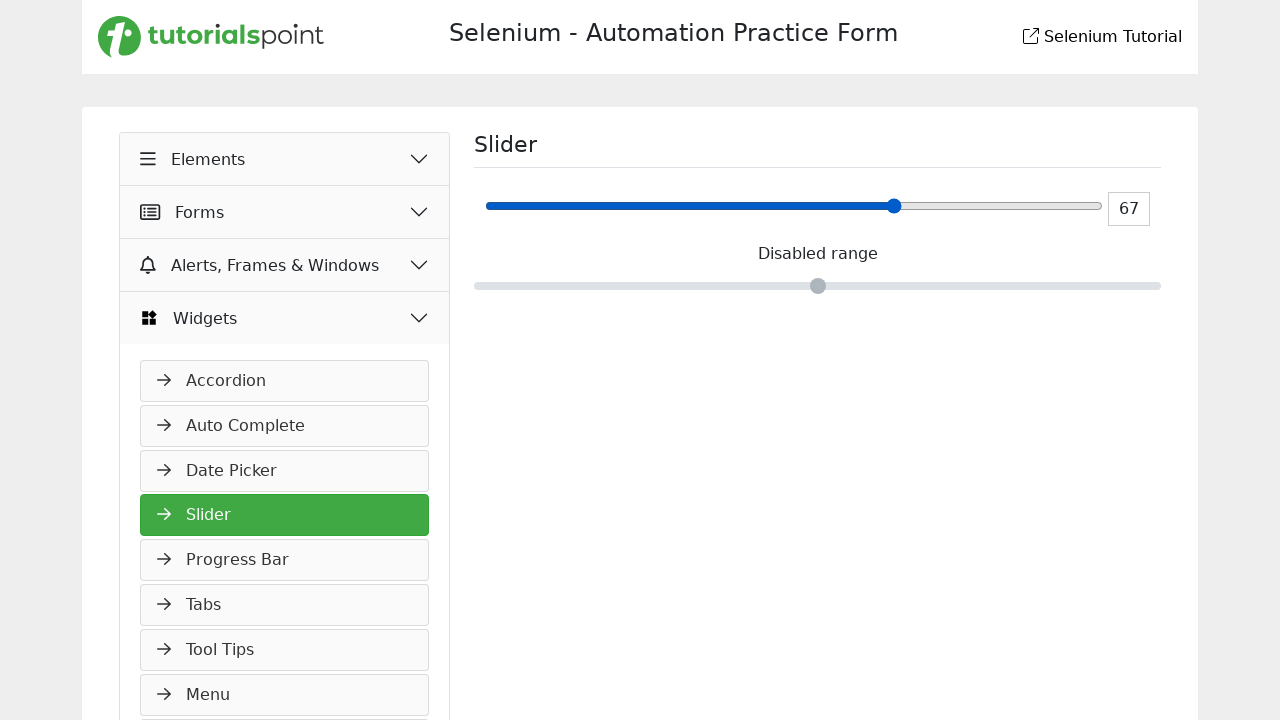